Tests the Add/Remove Elements functionality by clicking the Add Element button, verifying the Delete button appears, clicking Delete, and verifying the page heading is still visible.

Starting URL: https://the-internet.herokuapp.com/add_remove_elements/

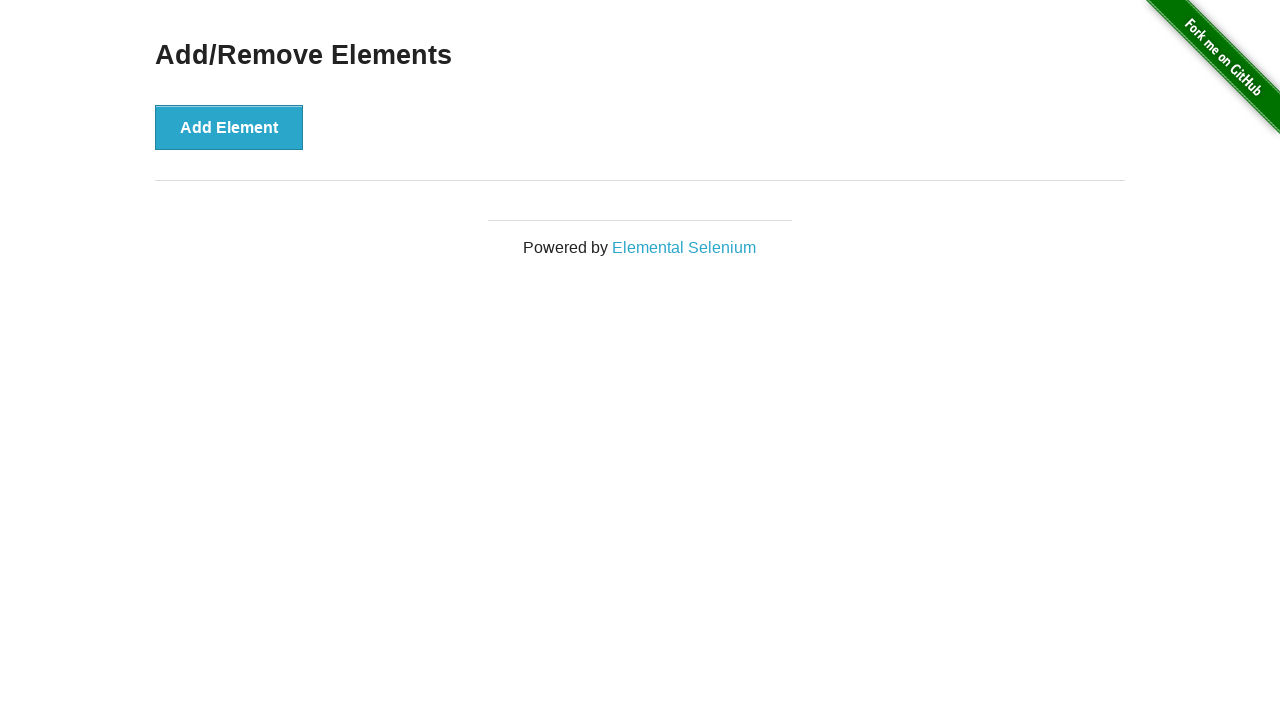

Clicked Add Element button at (229, 127) on button[onclick='addElement()']
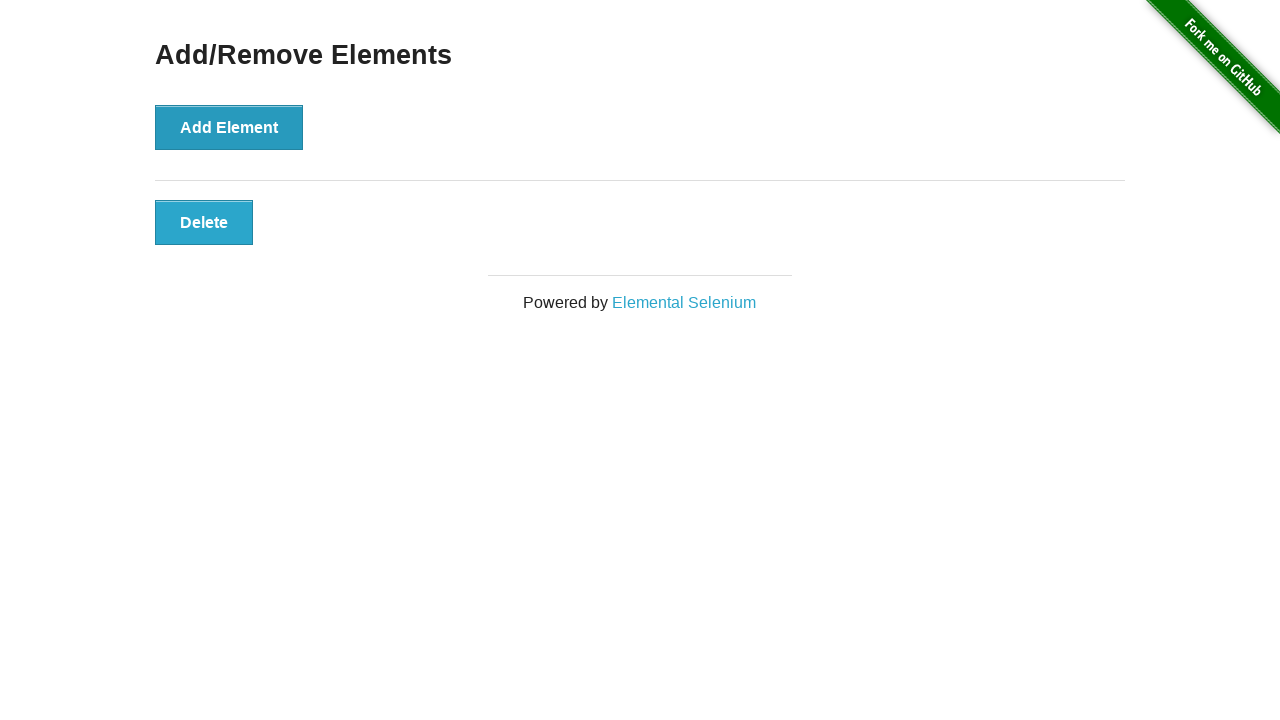

Delete button appeared and is visible
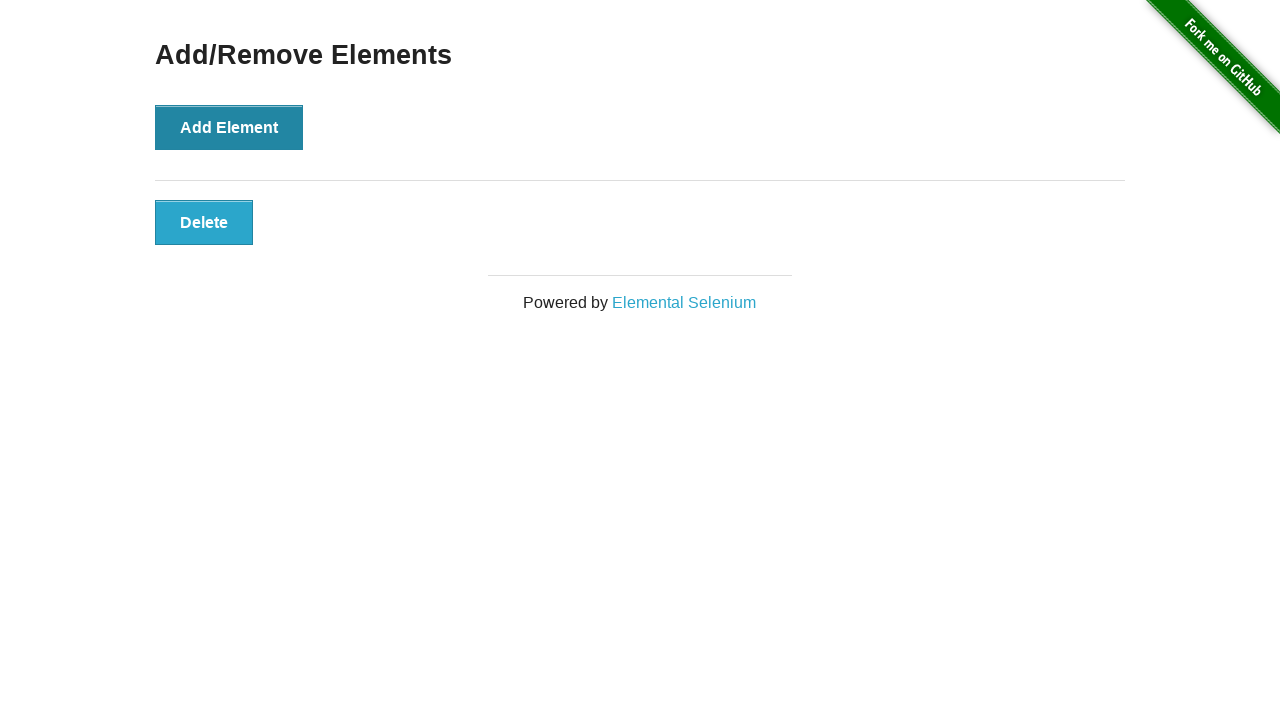

Clicked Delete button at (204, 222) on button[onclick='deleteElement()']
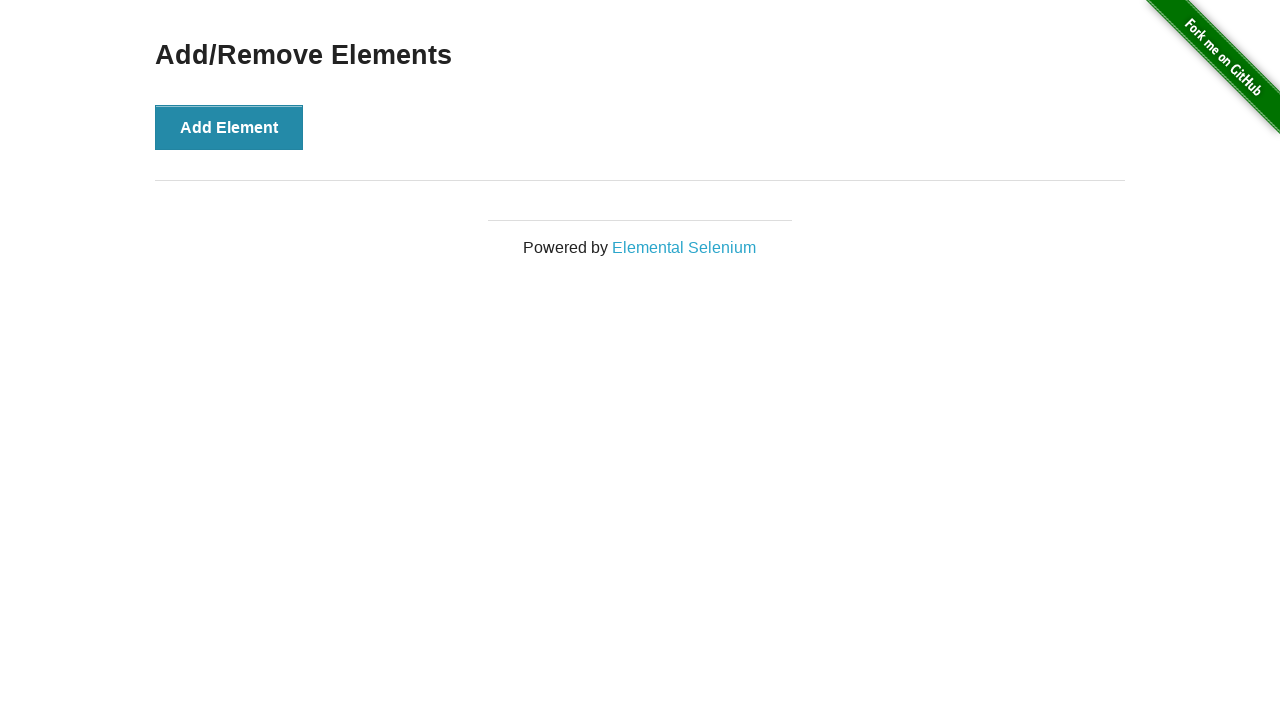

Verified 'Add/Remove Elements' heading is still visible
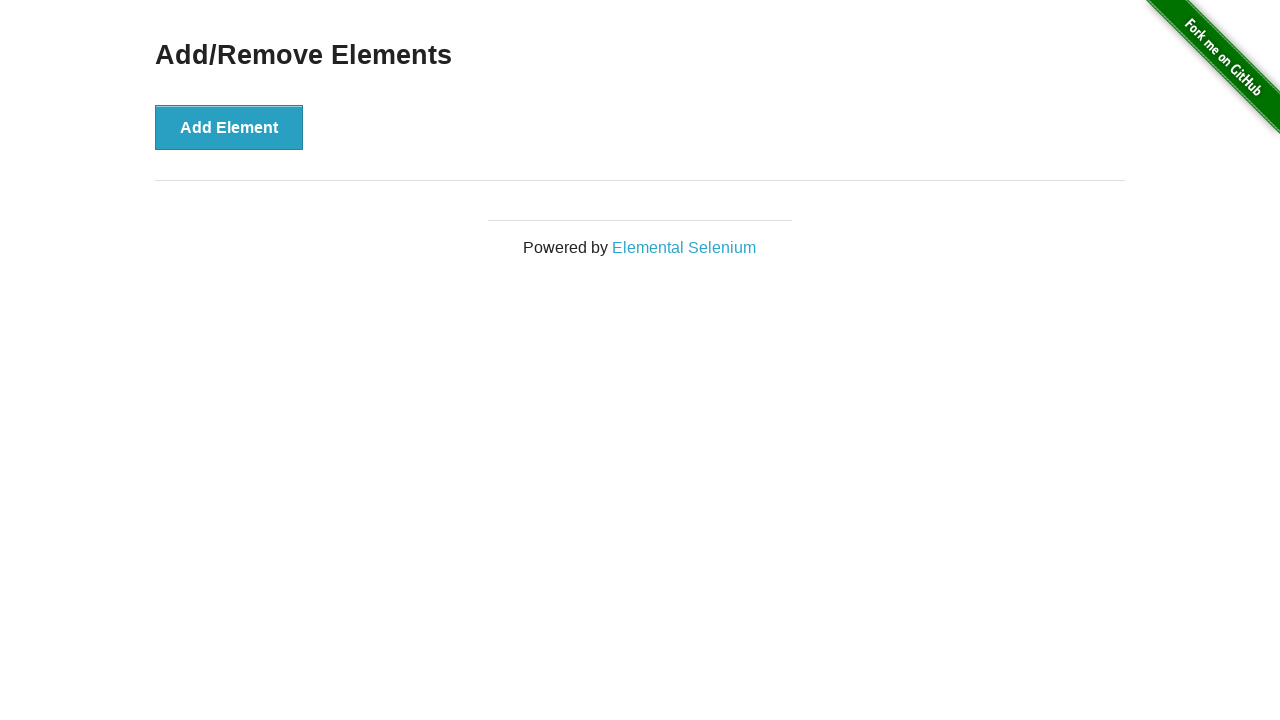

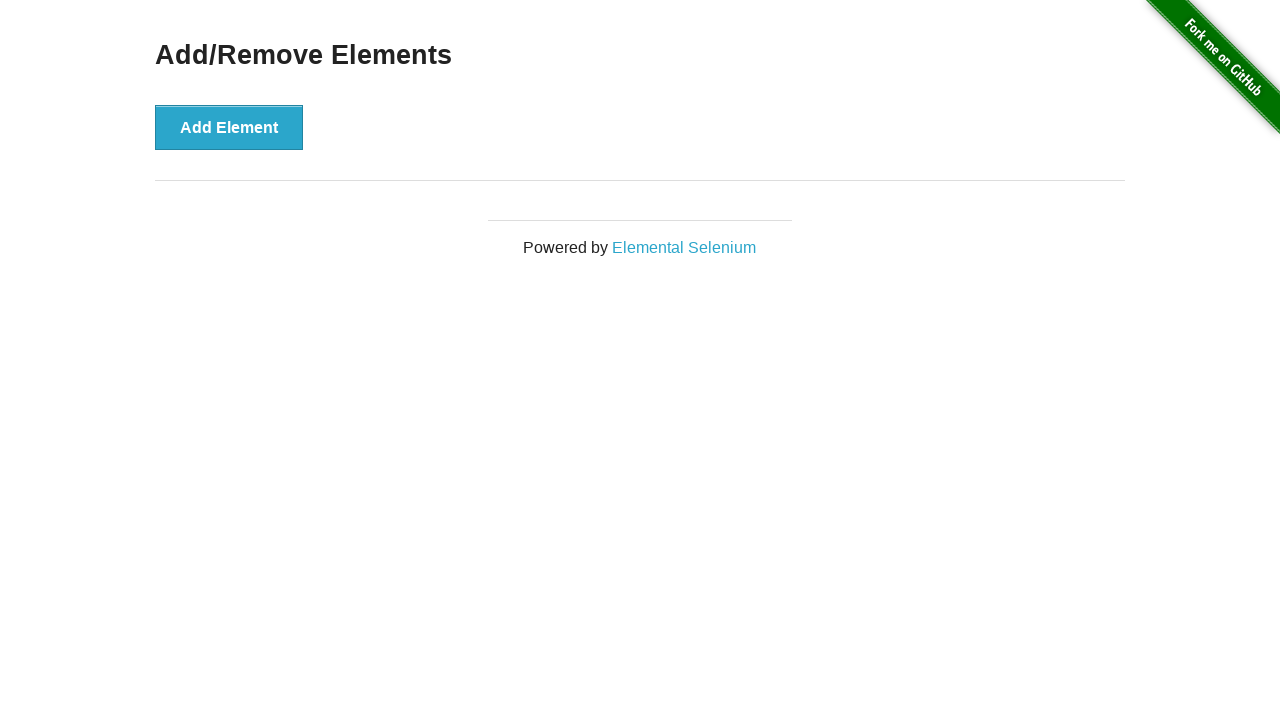